Tests right-click context menu functionality on an image element

Starting URL: https://practice.automationtesting.in/

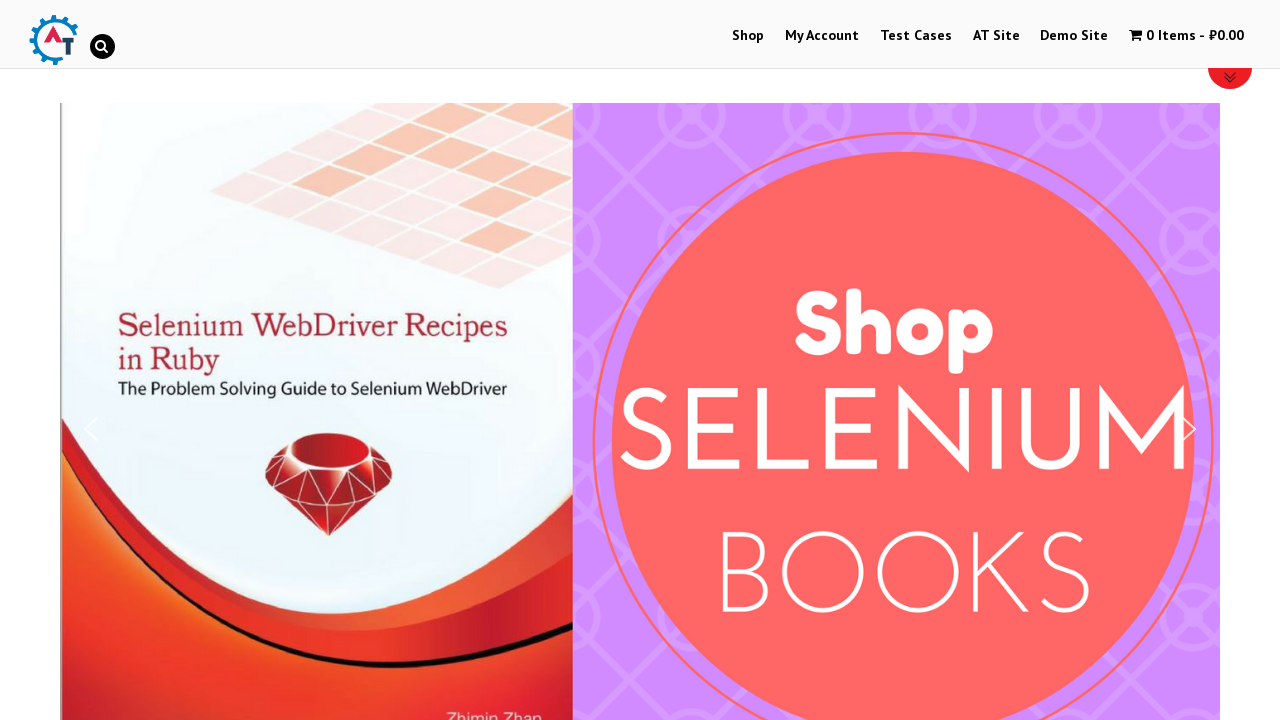

Set viewport size to 1920x1080
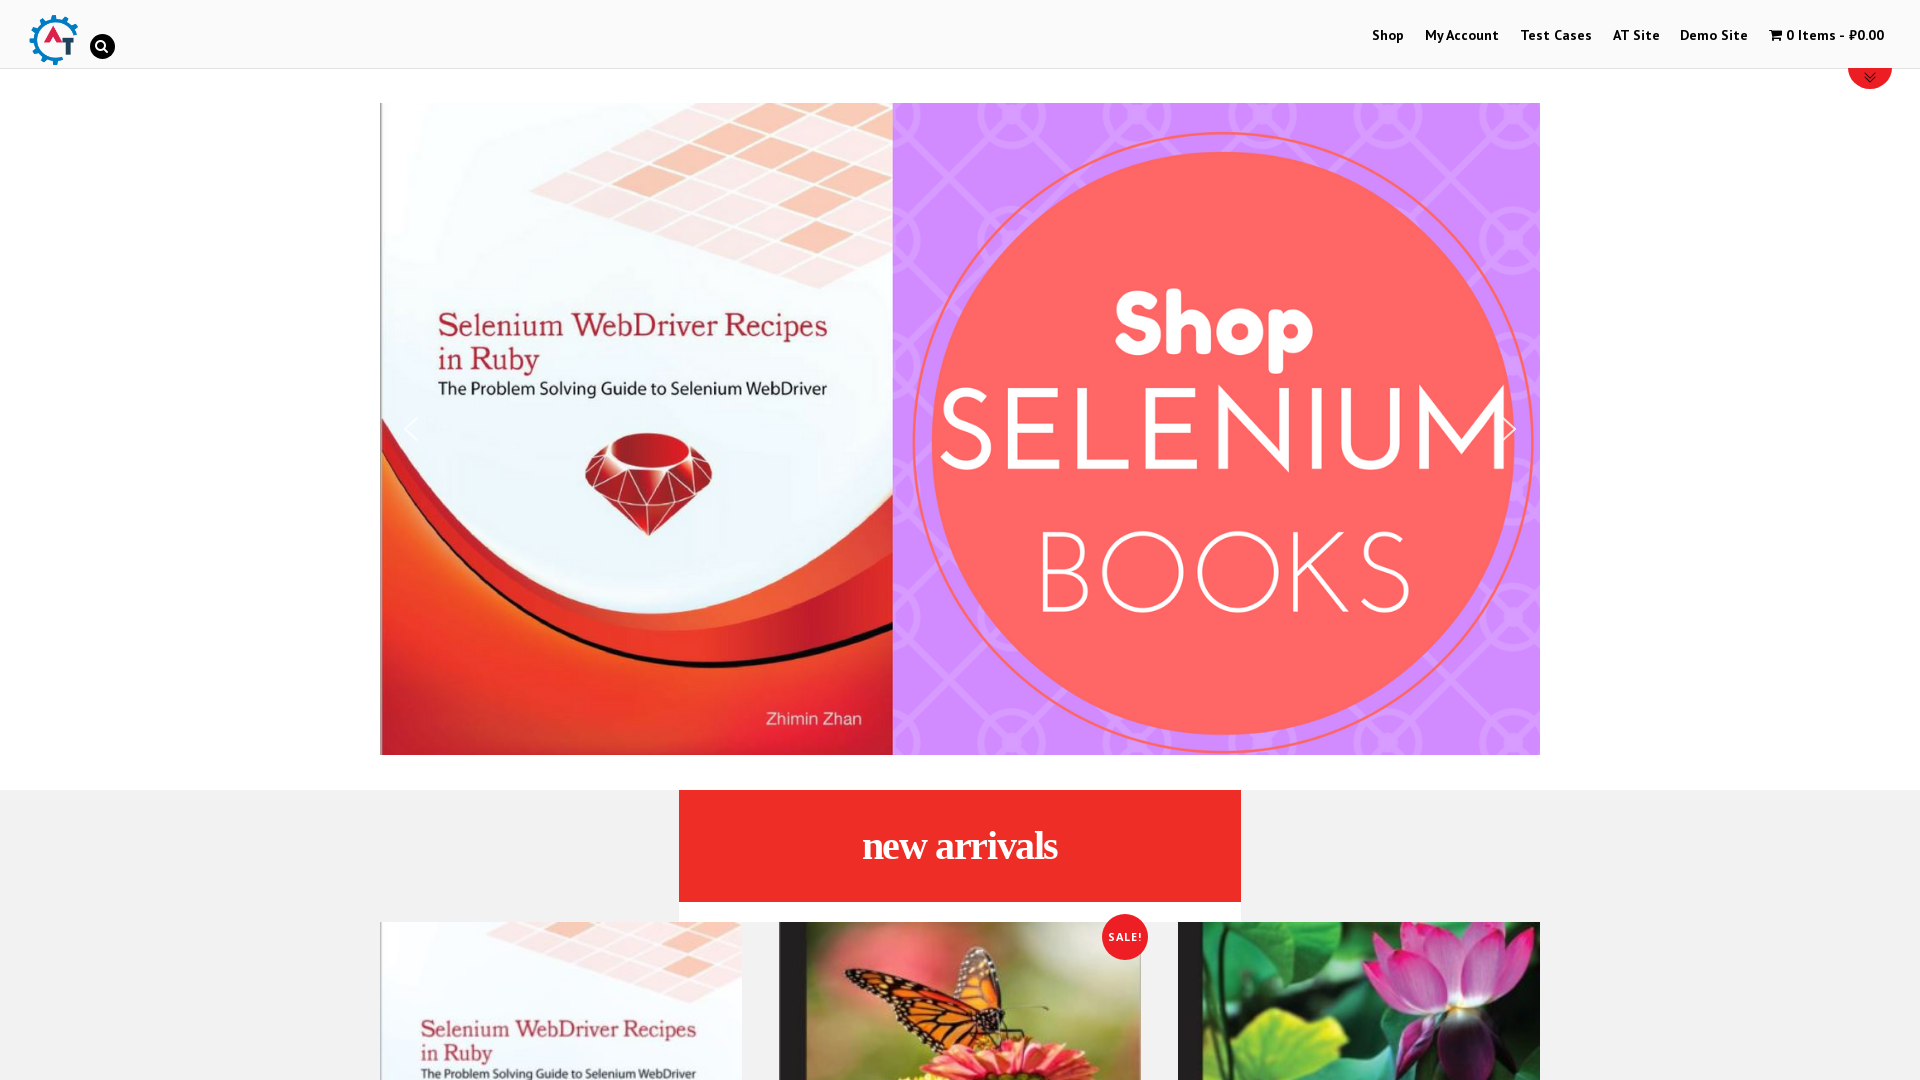

Waited 3 seconds for page to load
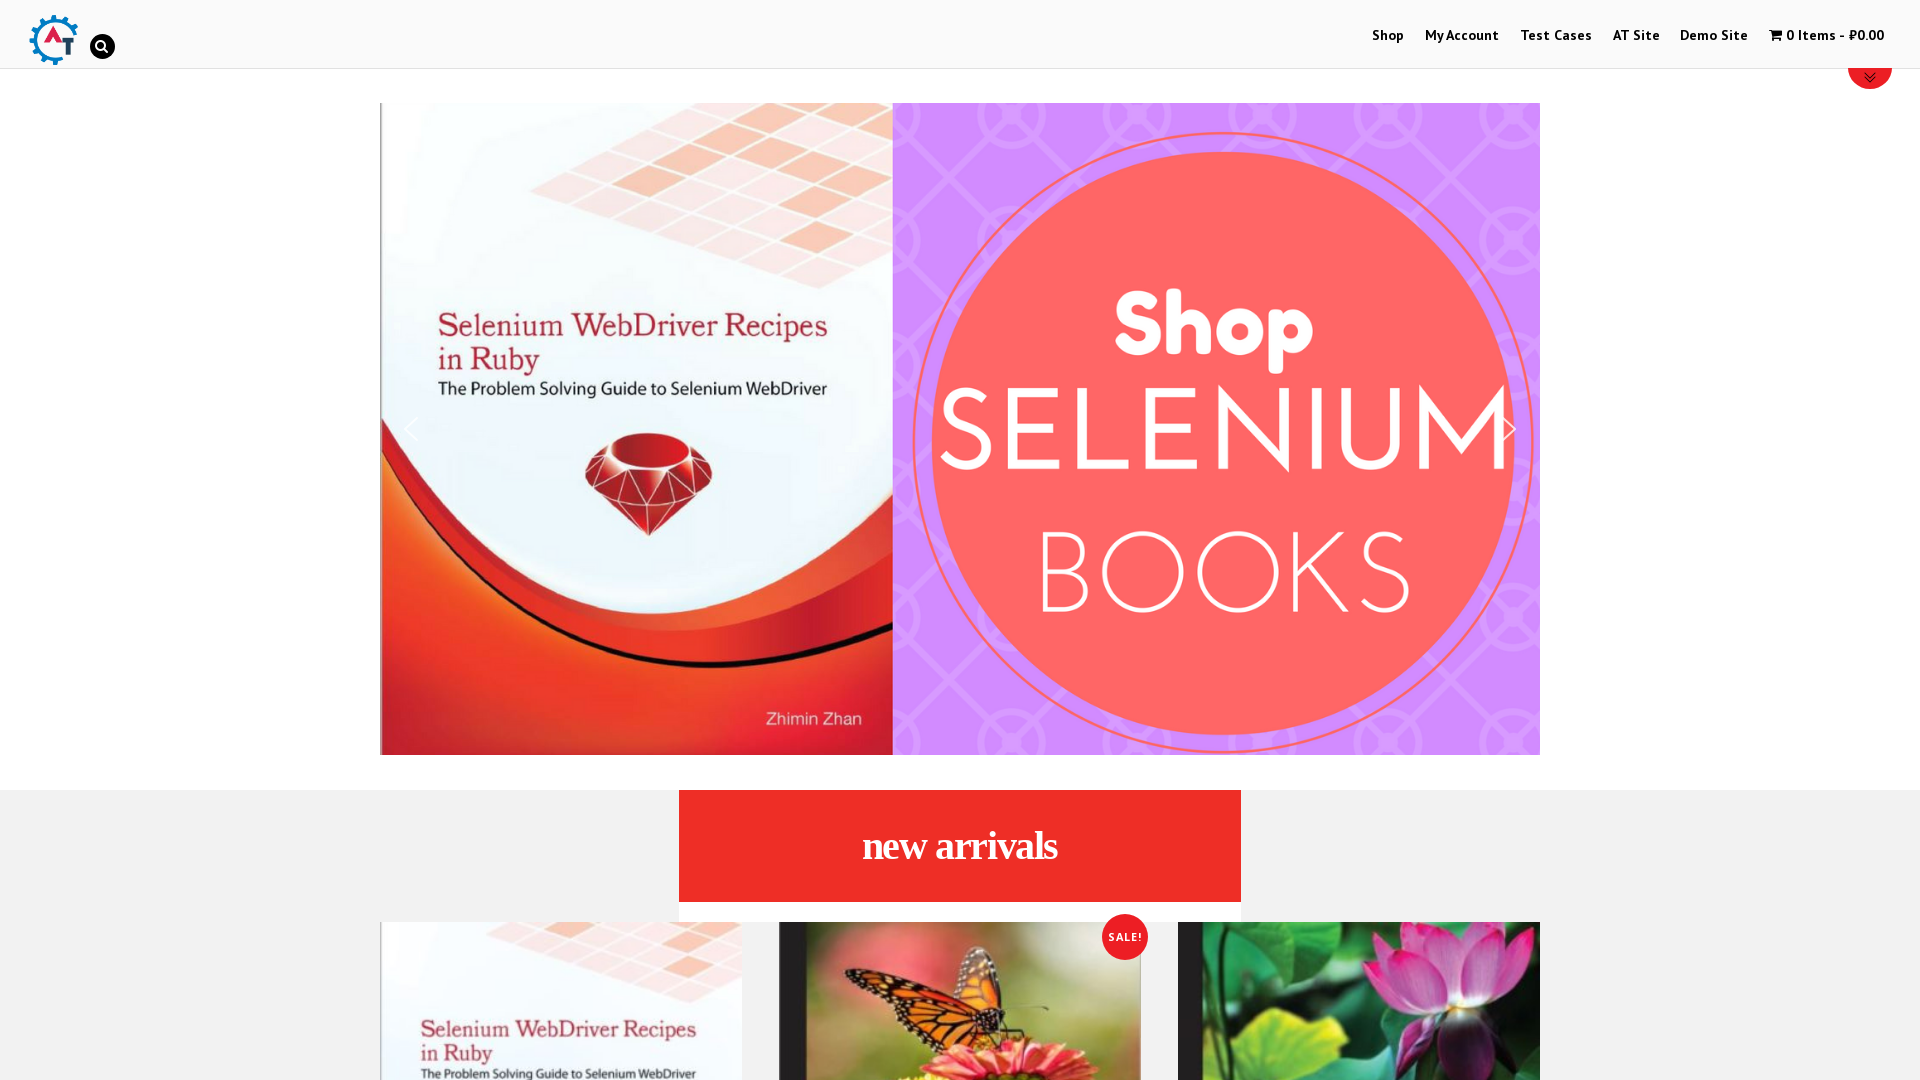

Right-clicked on the Automation Practice Site logo image at (53, 40) on img[title='Automation Practice Site']
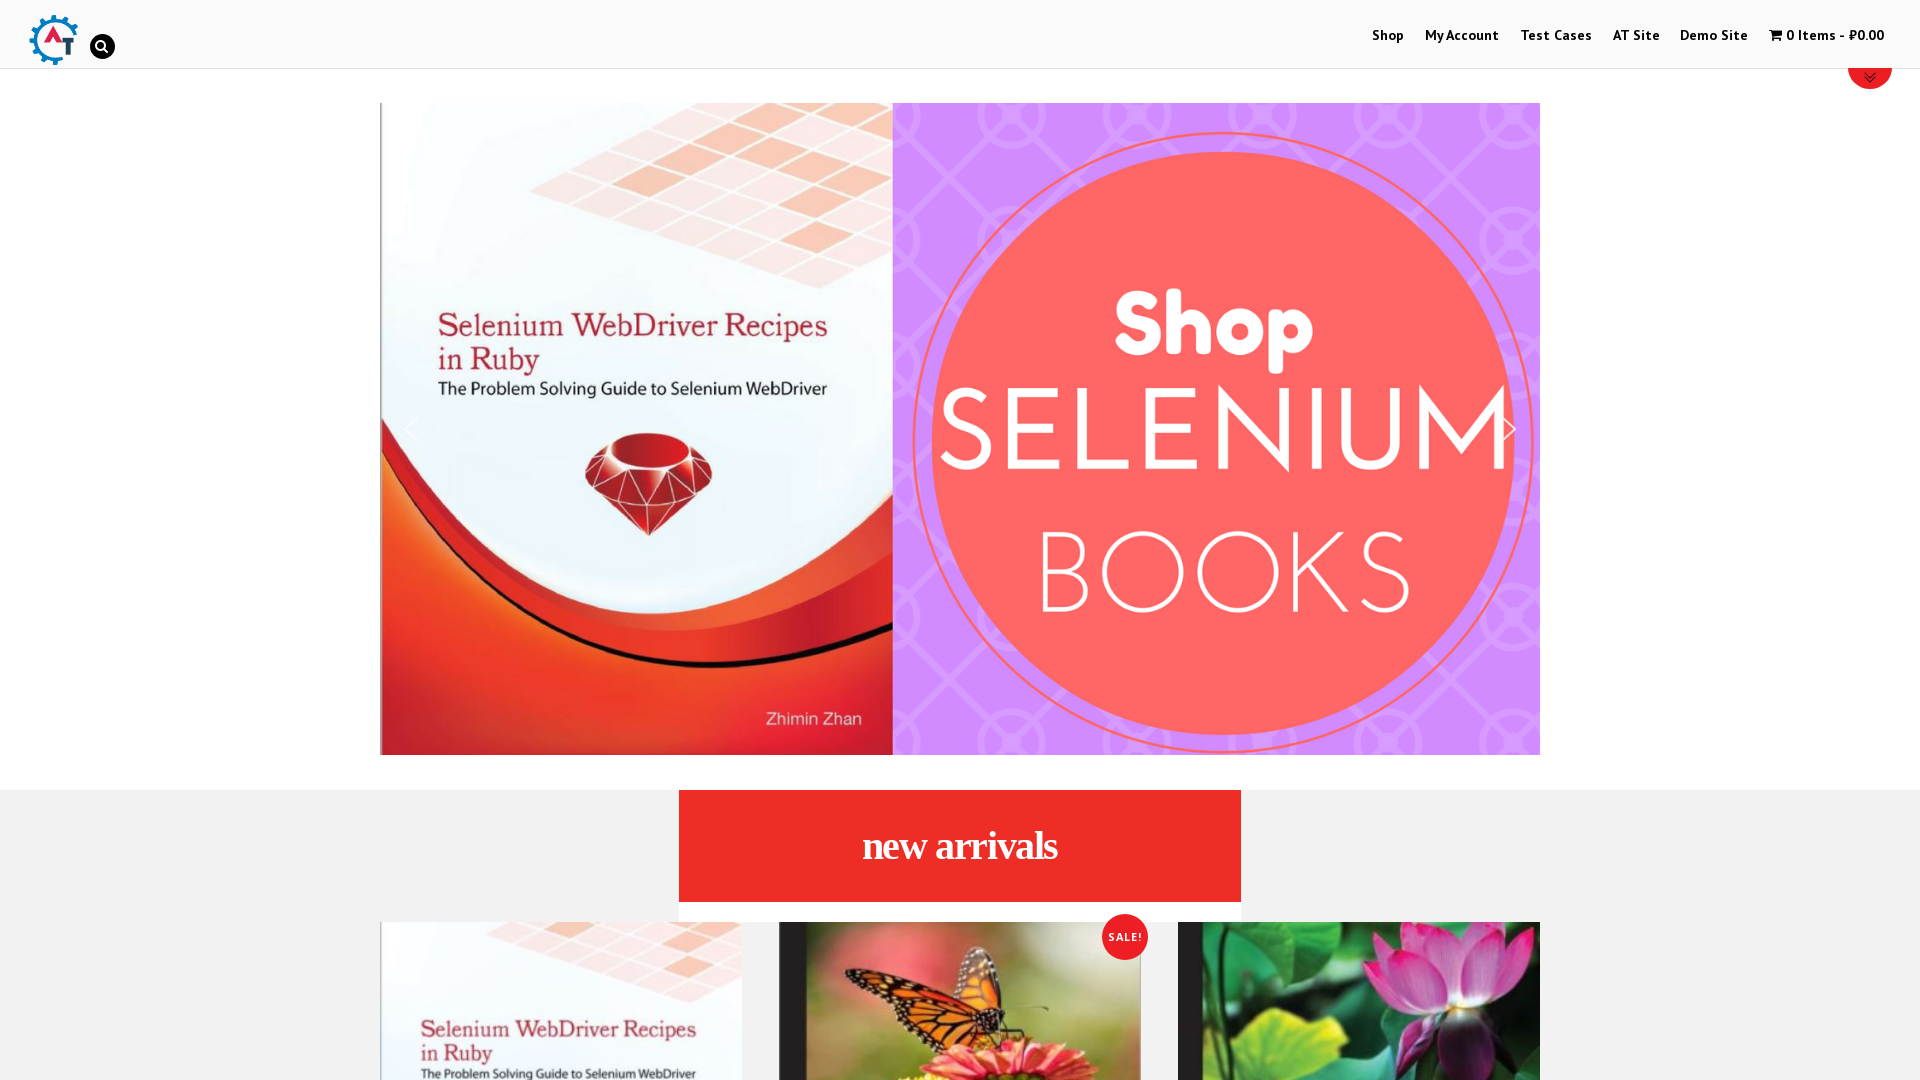

Waited 1 second to observe context menu
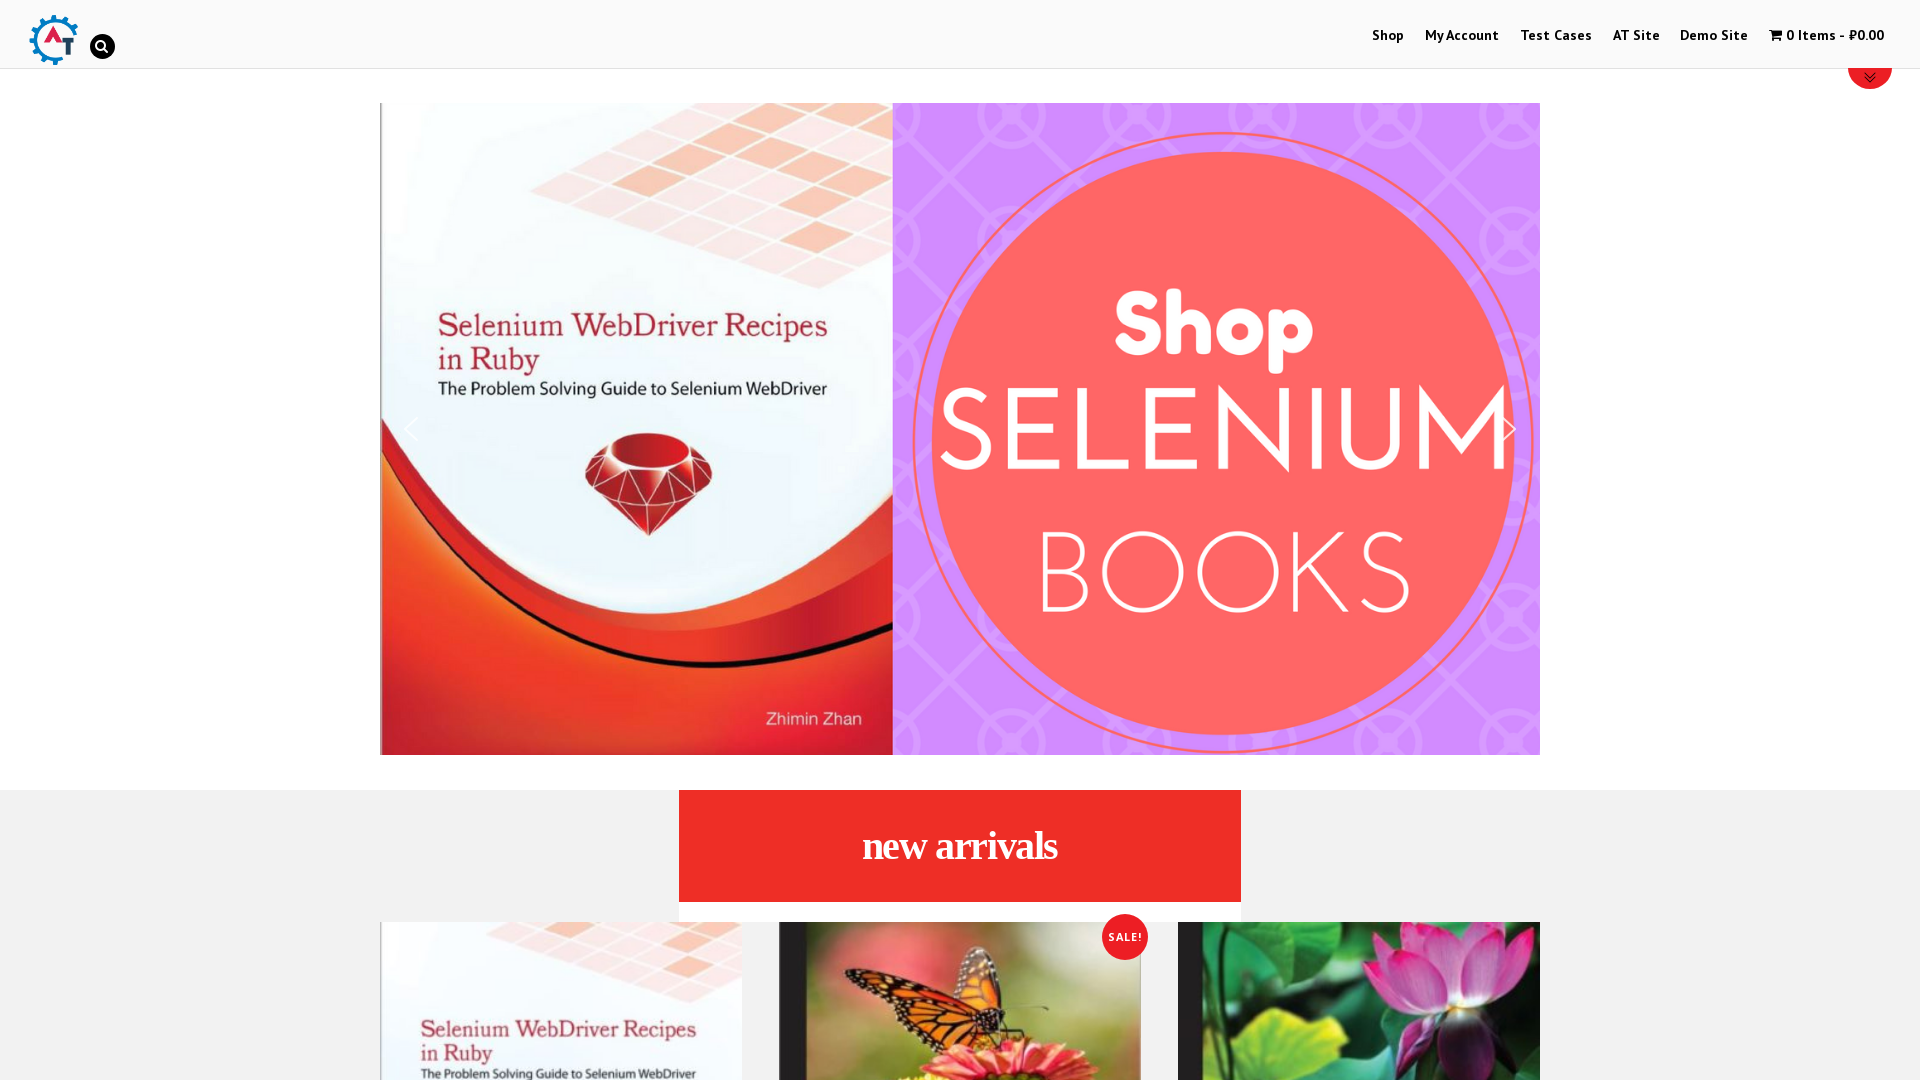

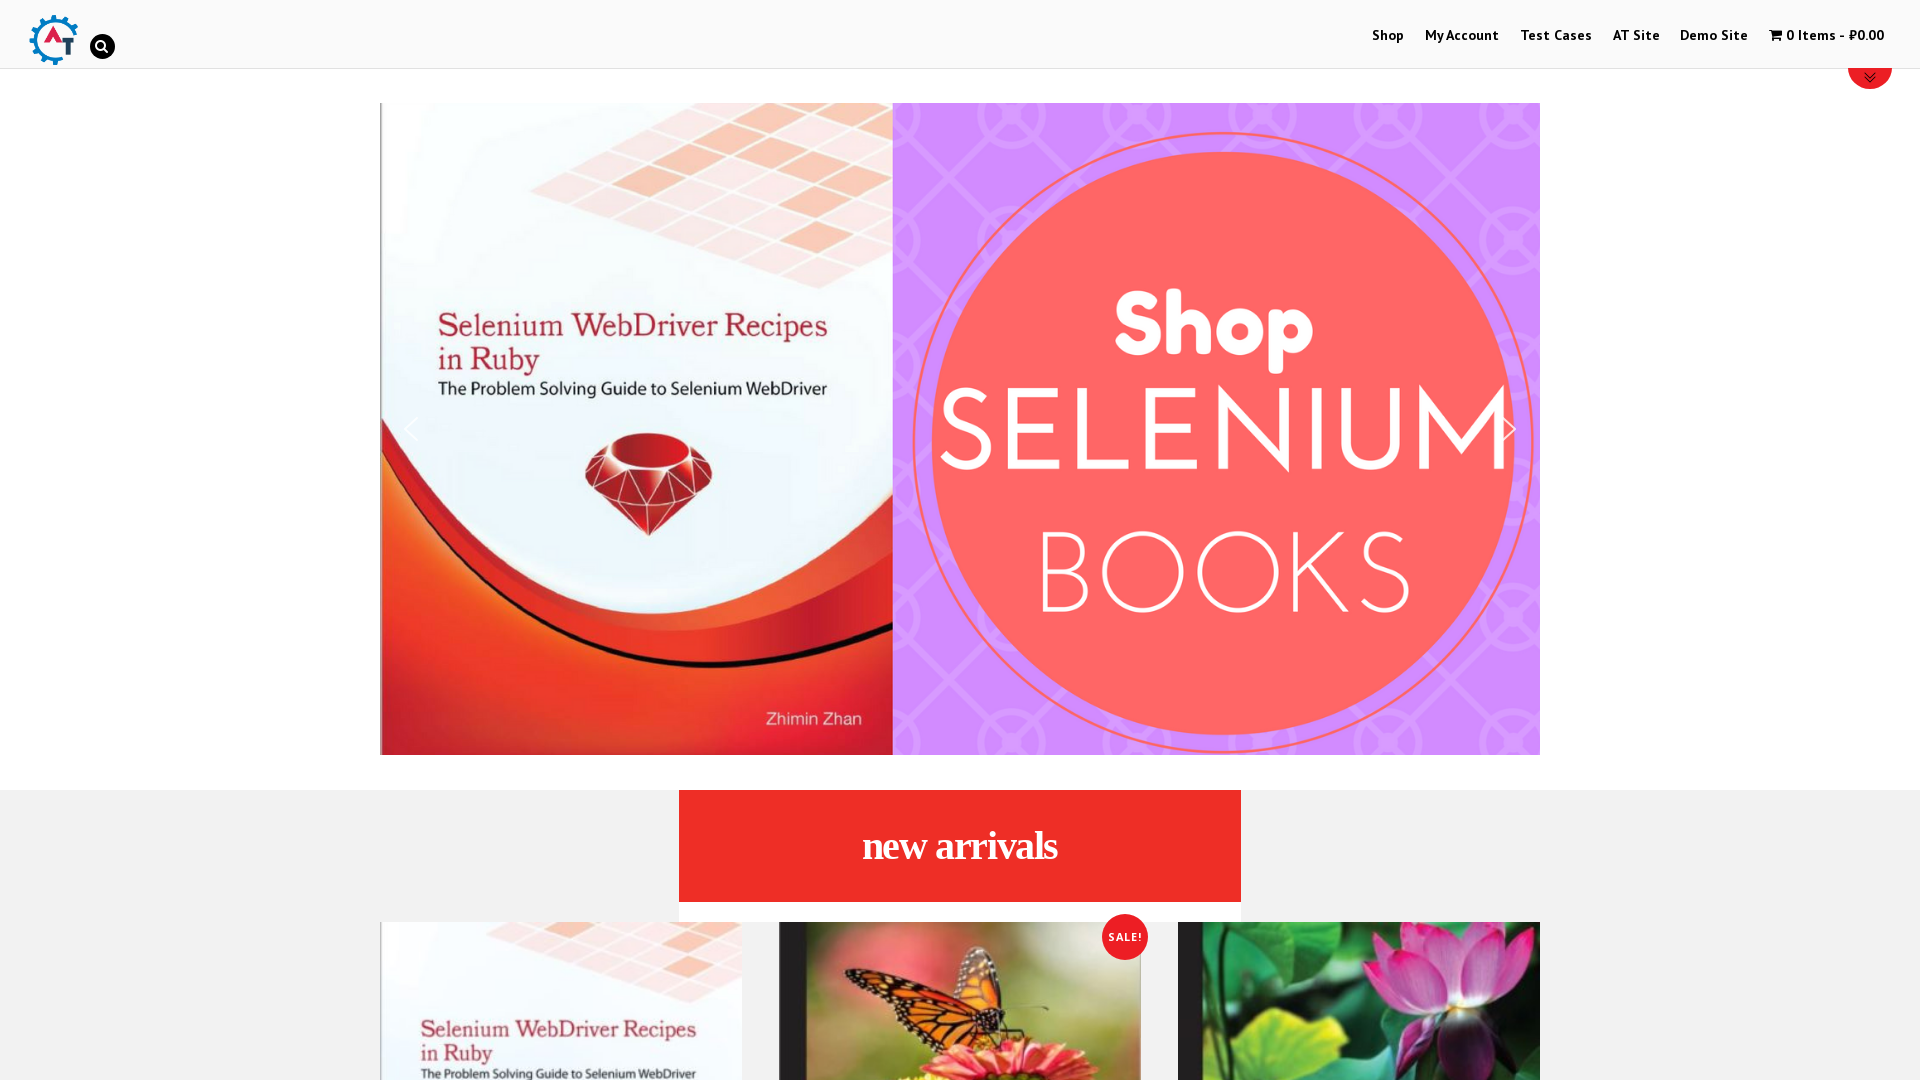